Tests a simple form by filling in first name, last name, city, and country fields, then submitting the form by clicking a button.

Starting URL: http://suninjuly.github.io/simple_form_find_task.html

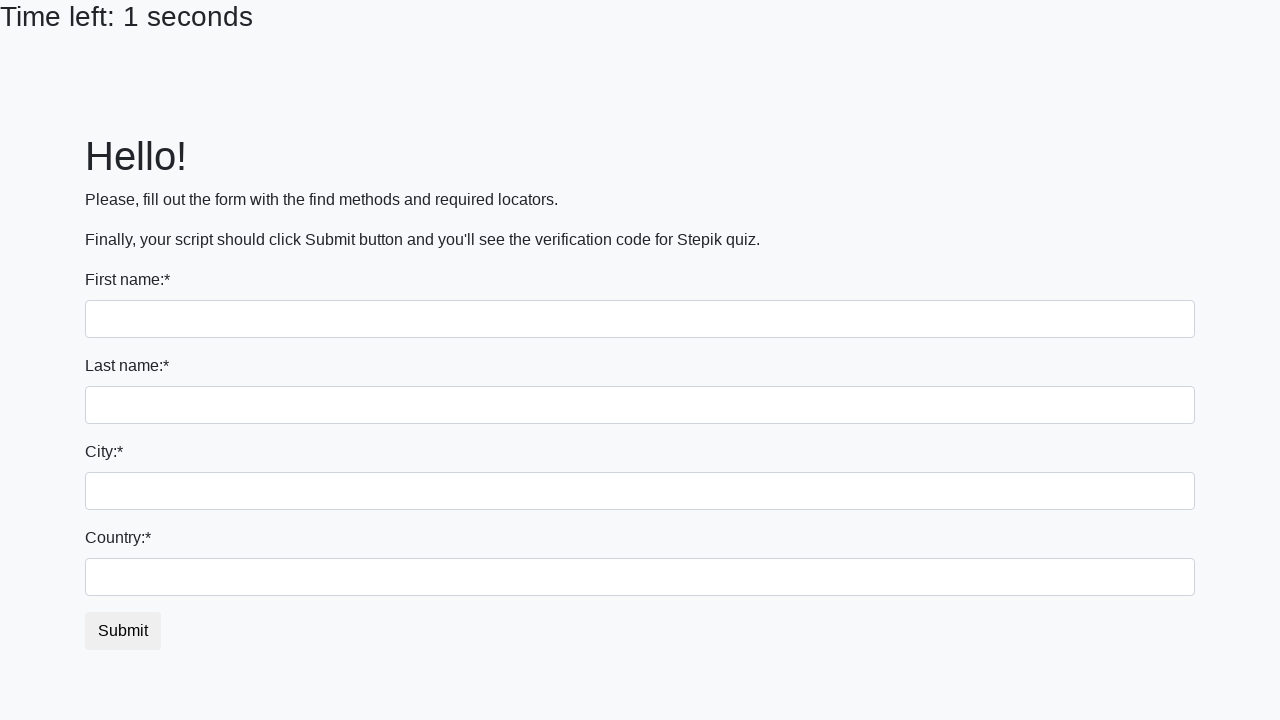

Filled first name field with 'Svetlana' on input
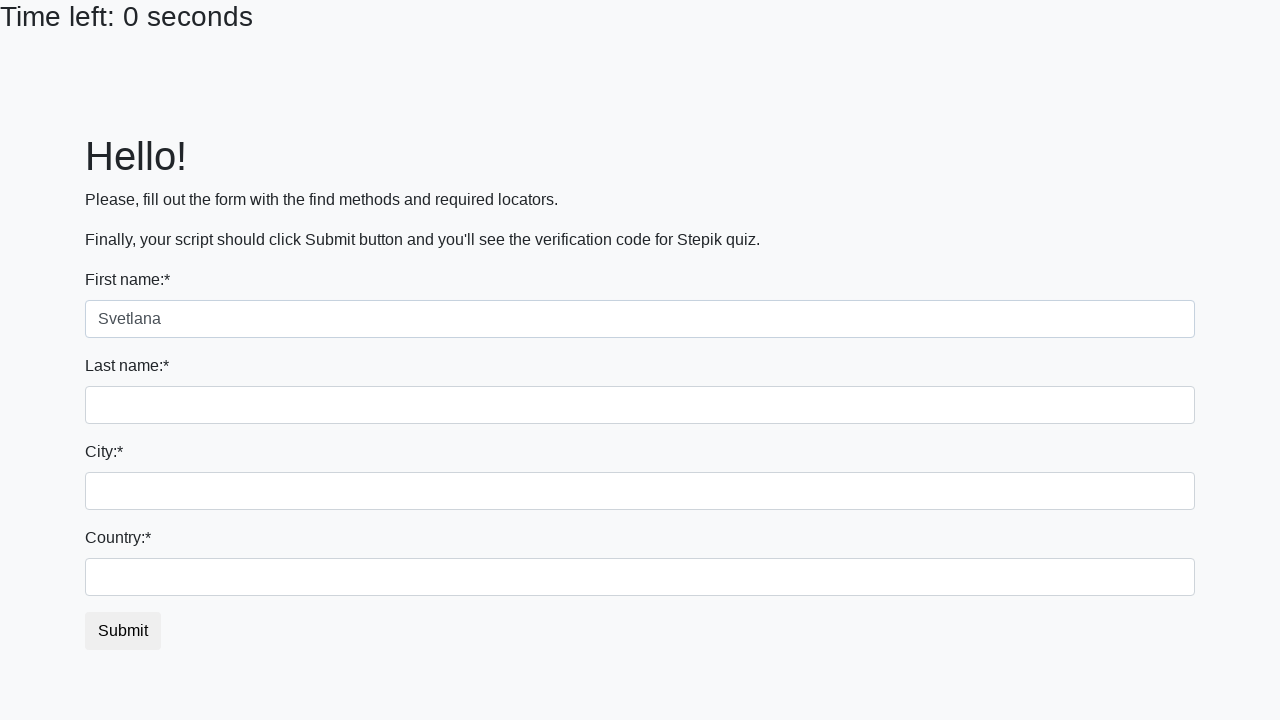

Filled last name field with 'Beloglazova' on input[name='last_name']
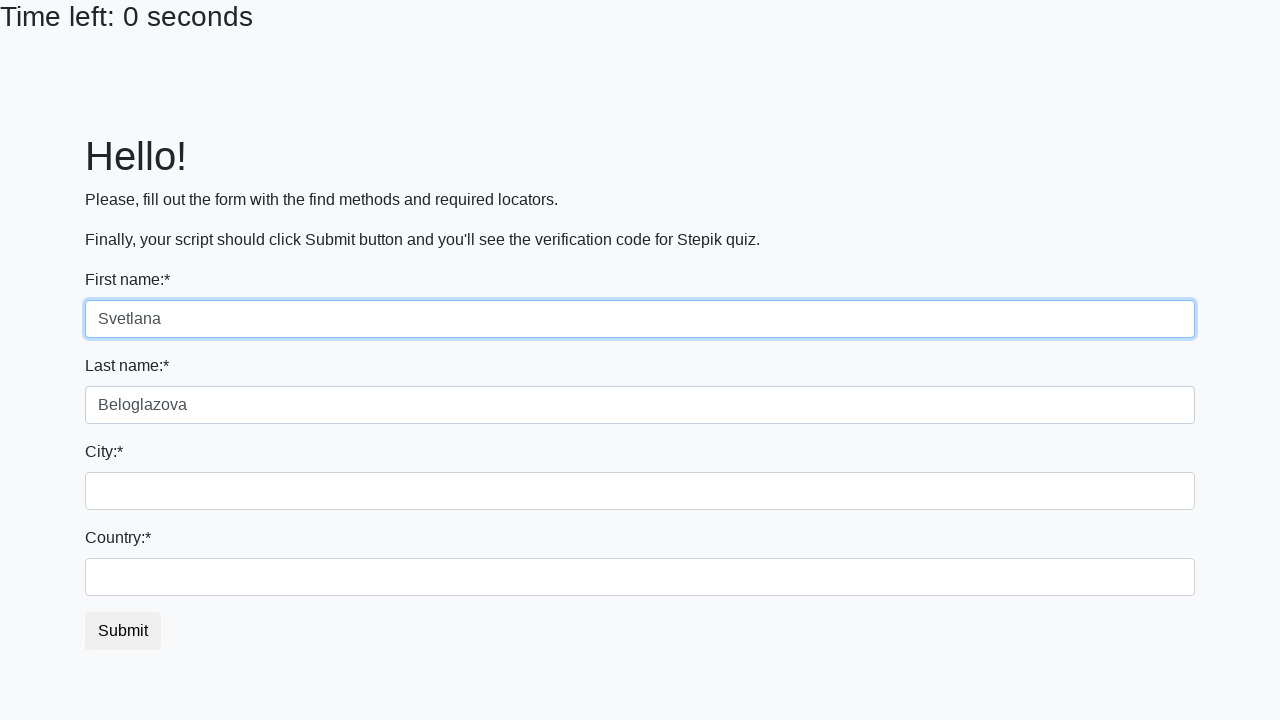

Filled city field with 'Krasnodar' on .form-control.city
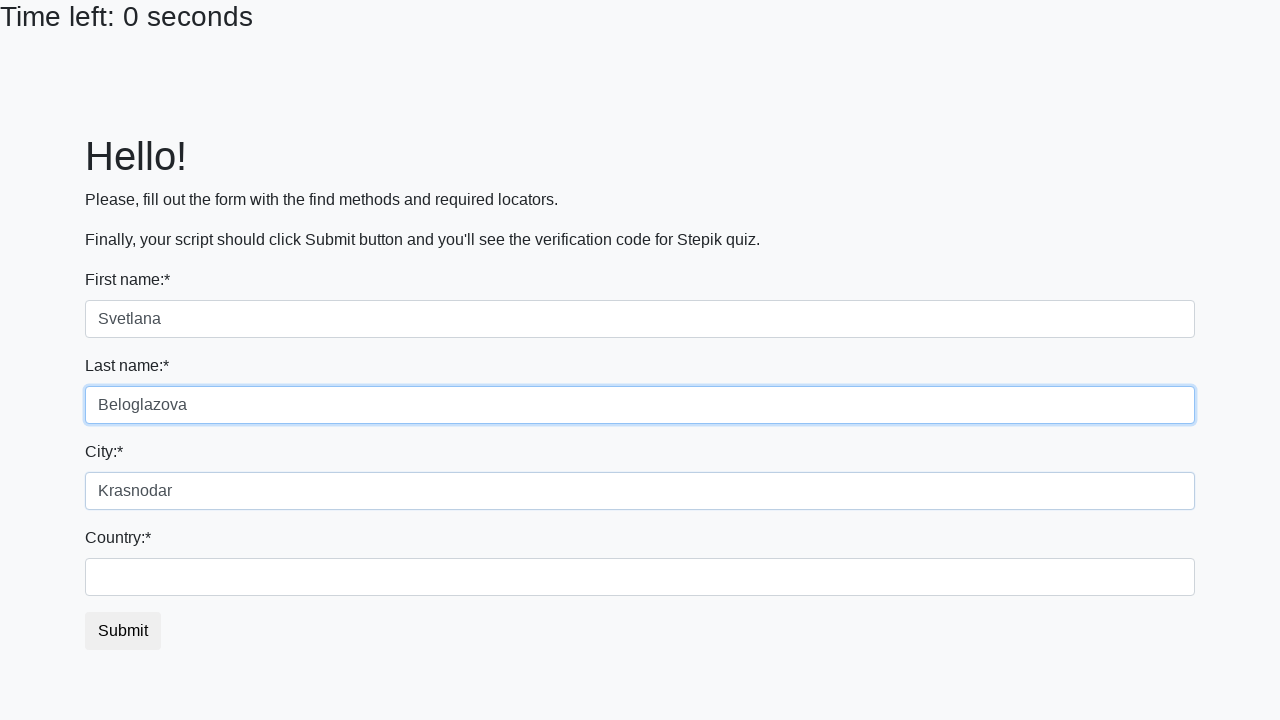

Filled country field with 'Russia' on #country
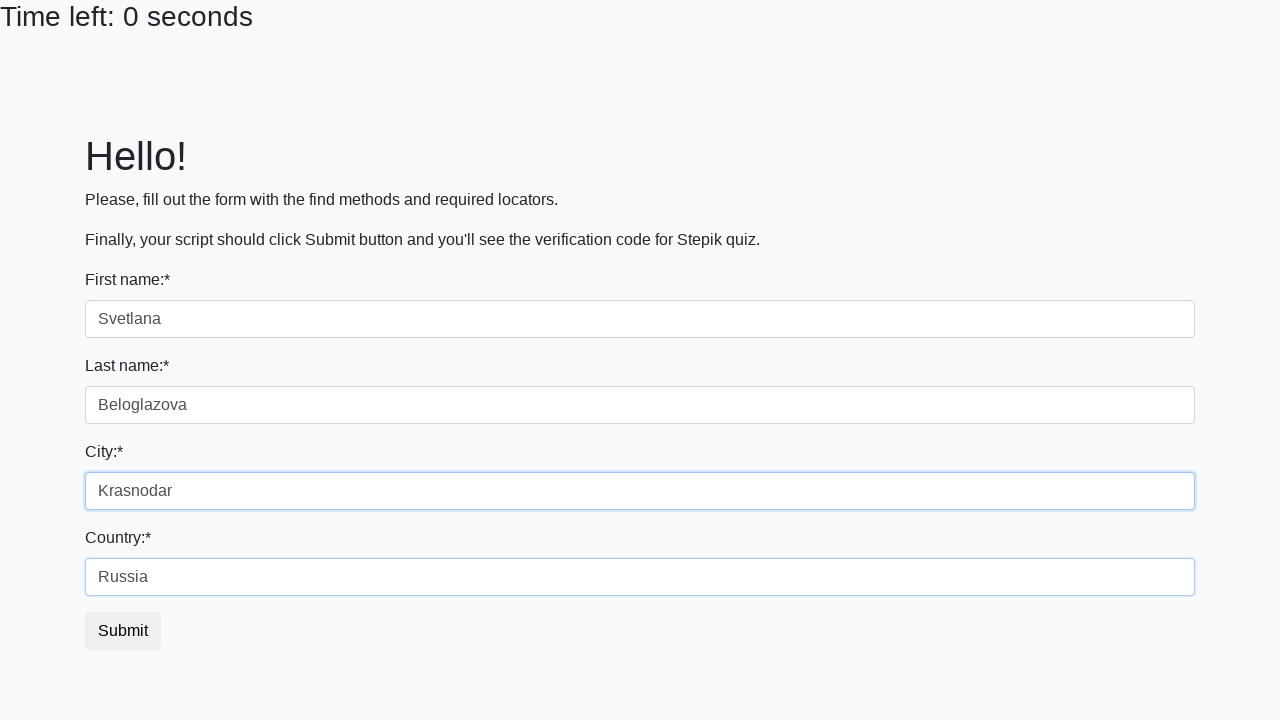

Clicked the submit button to submit the form at (123, 631) on button.btn
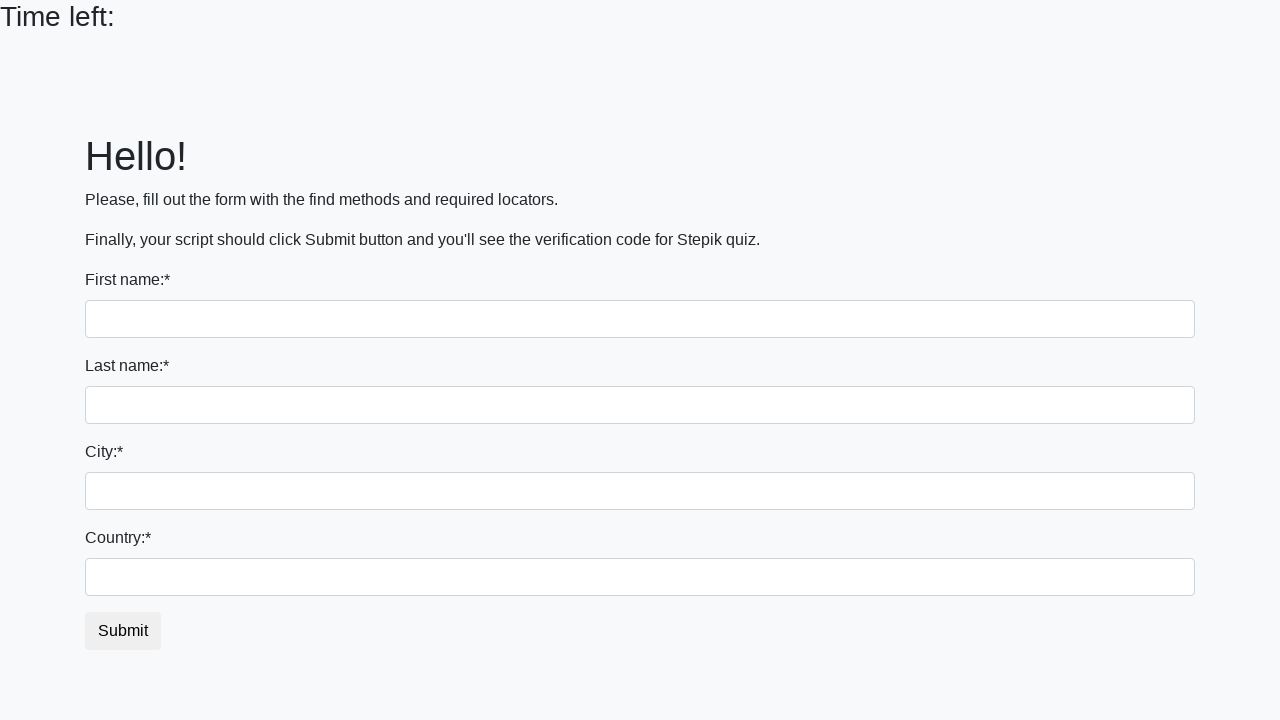

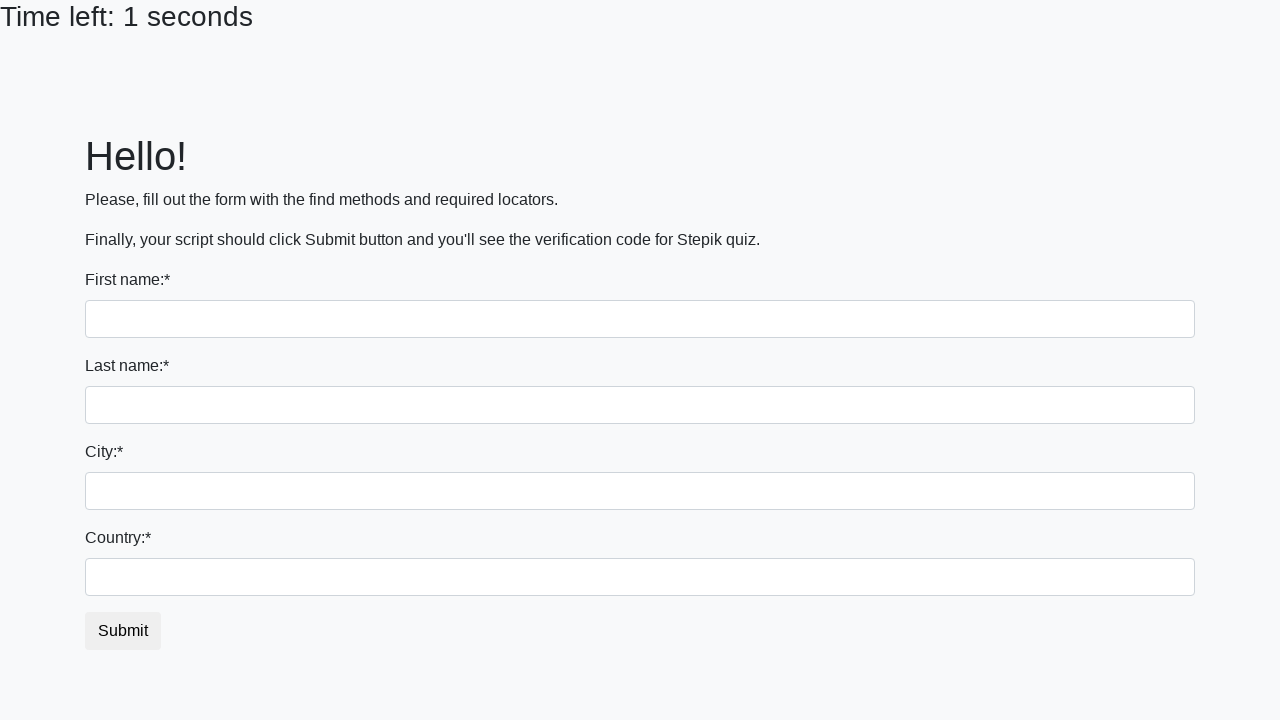